Tests radio button functionality by selecting male and female options and verifying their checked states

Starting URL: https://artoftesting.com/samplesiteforselenium

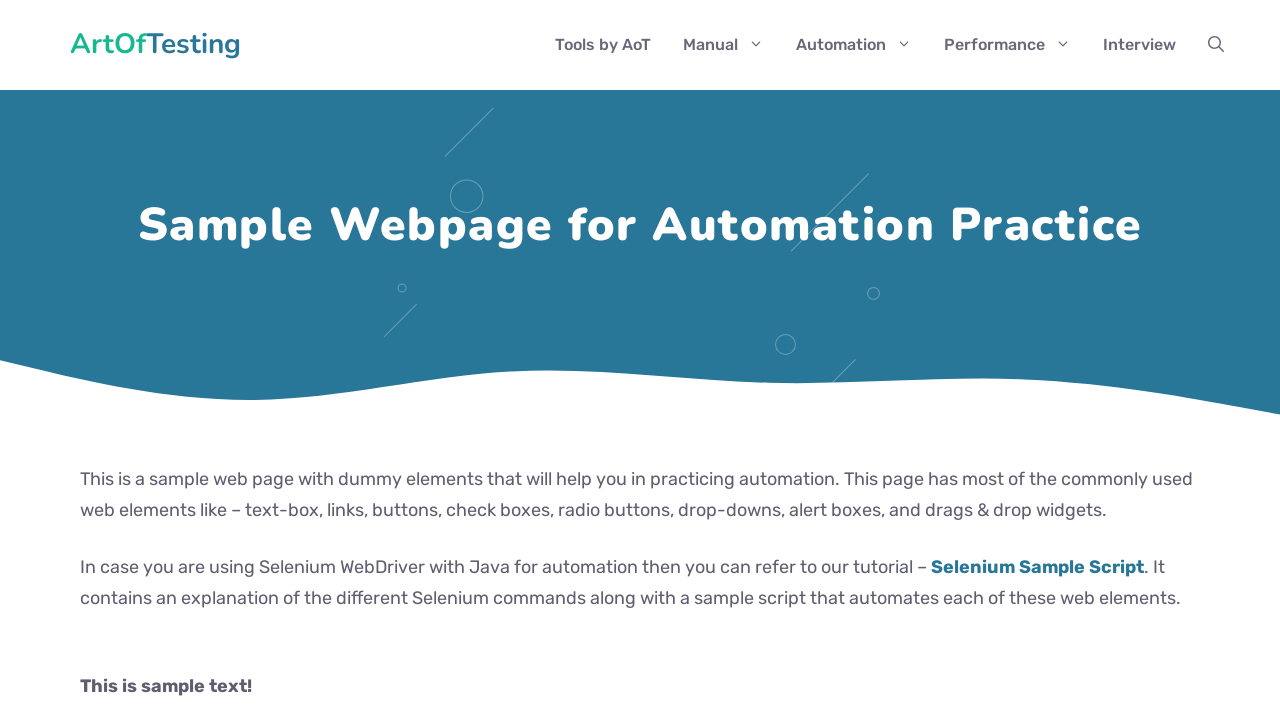

Checked male radio button at (86, 360) on #male
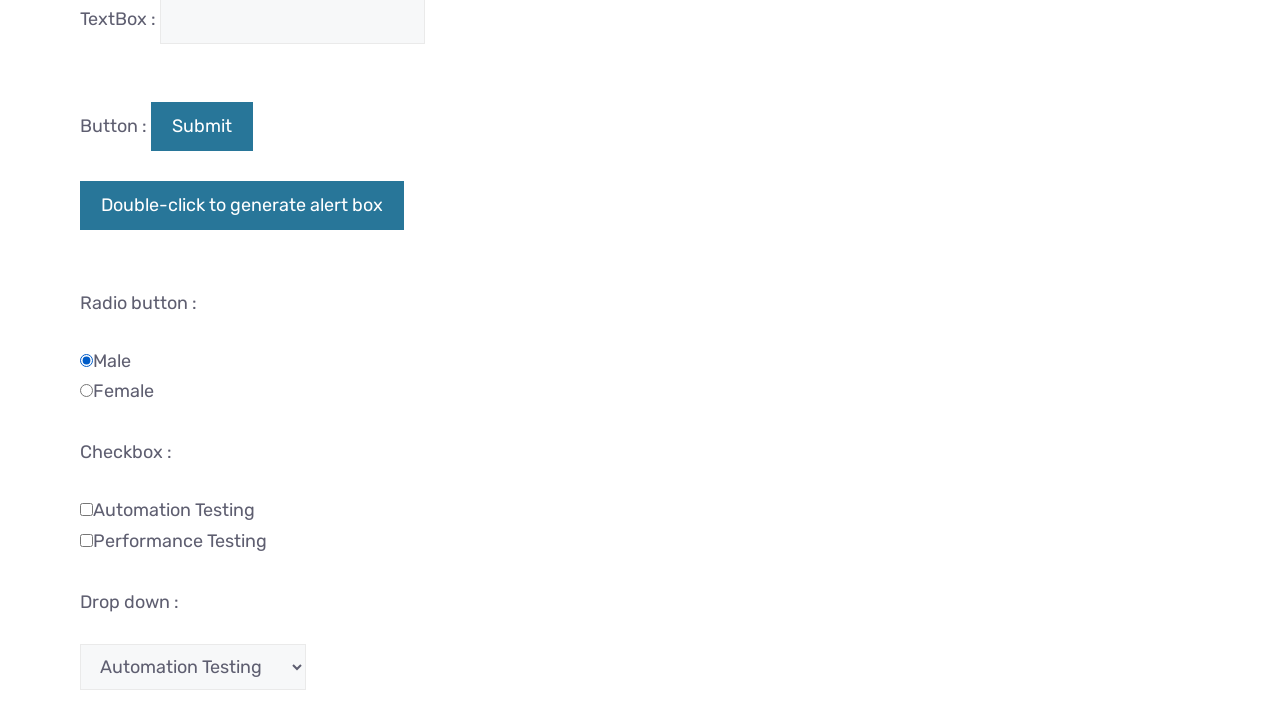

Verified male radio button is checked
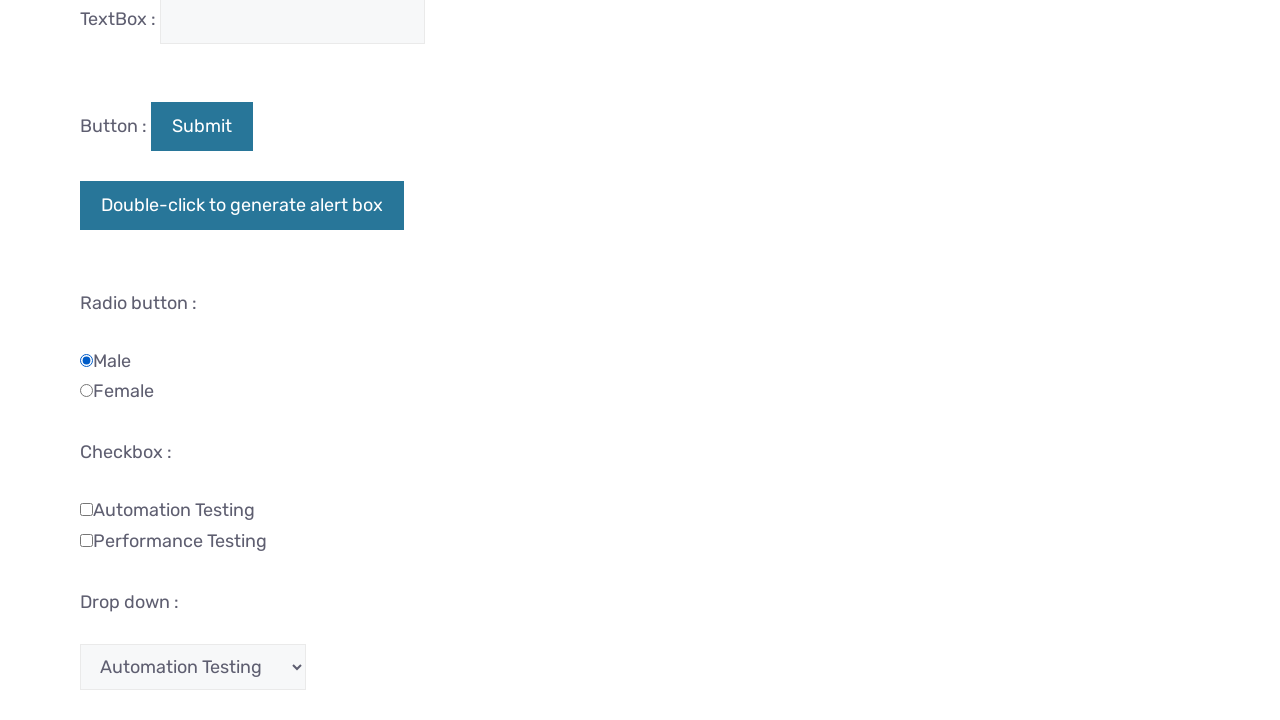

Checked female radio button at (86, 391) on #female
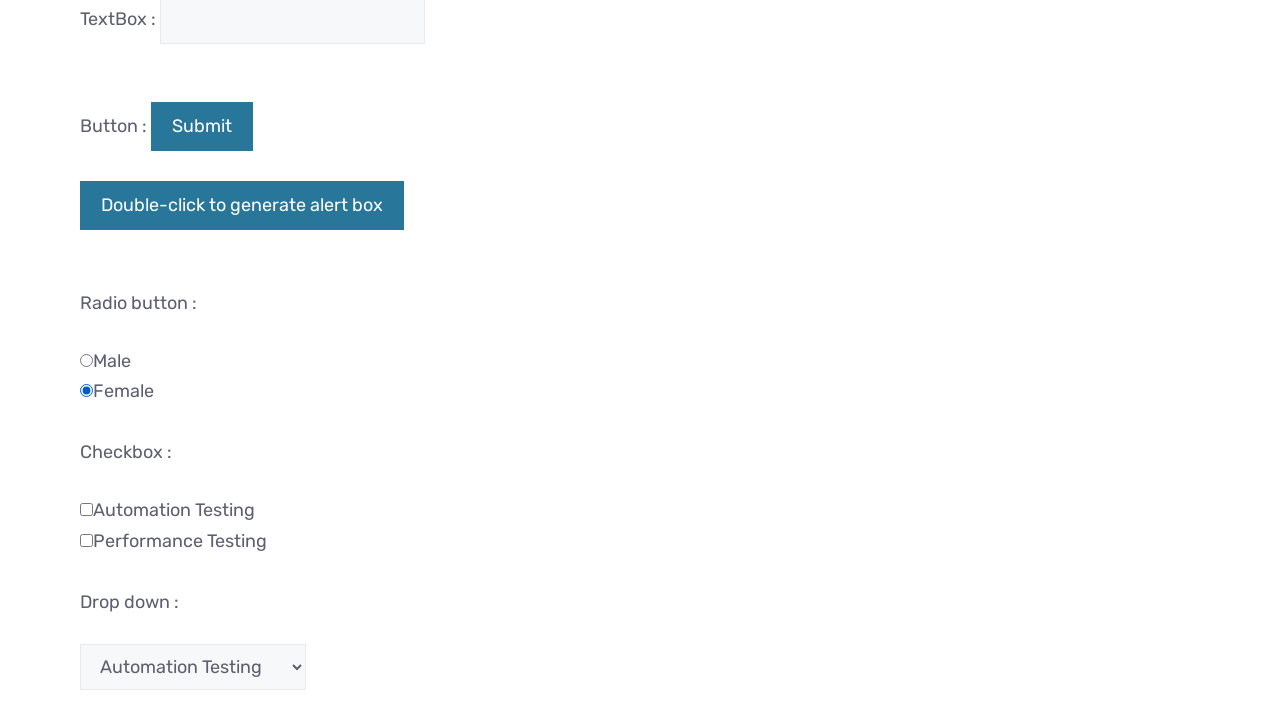

Verified male radio button is unchecked after selecting female
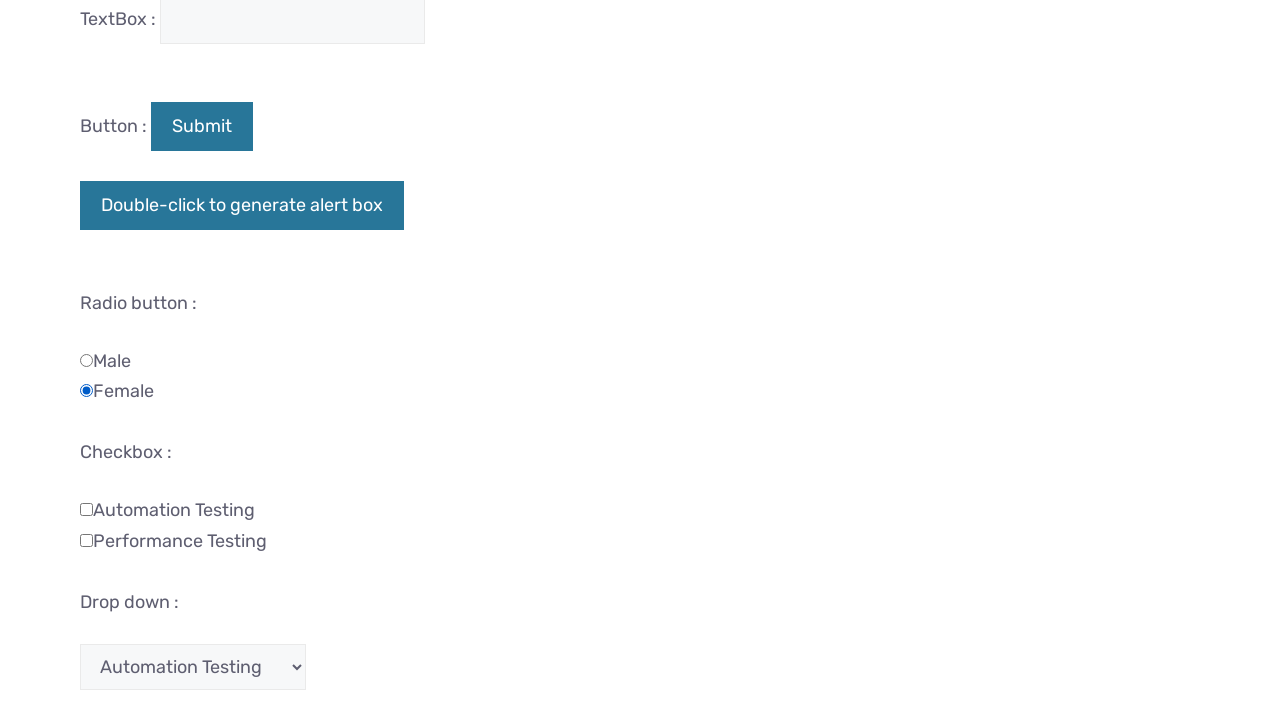

Verified female radio button is checked
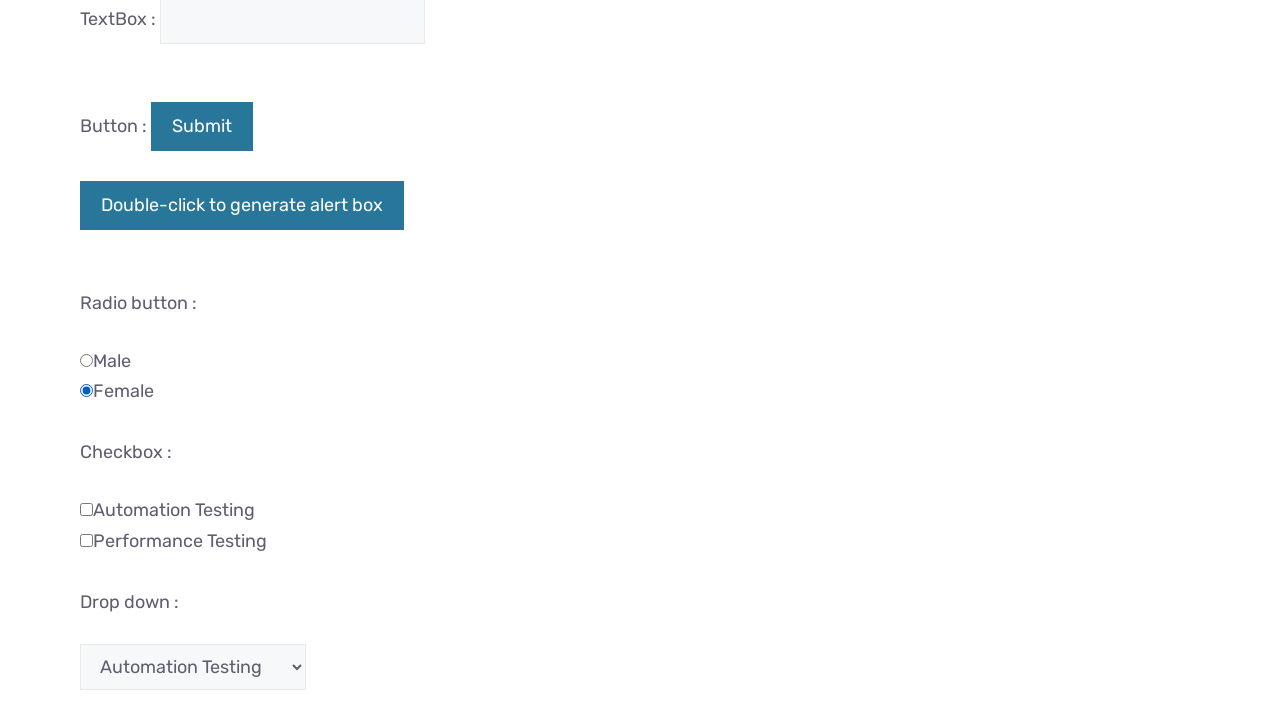

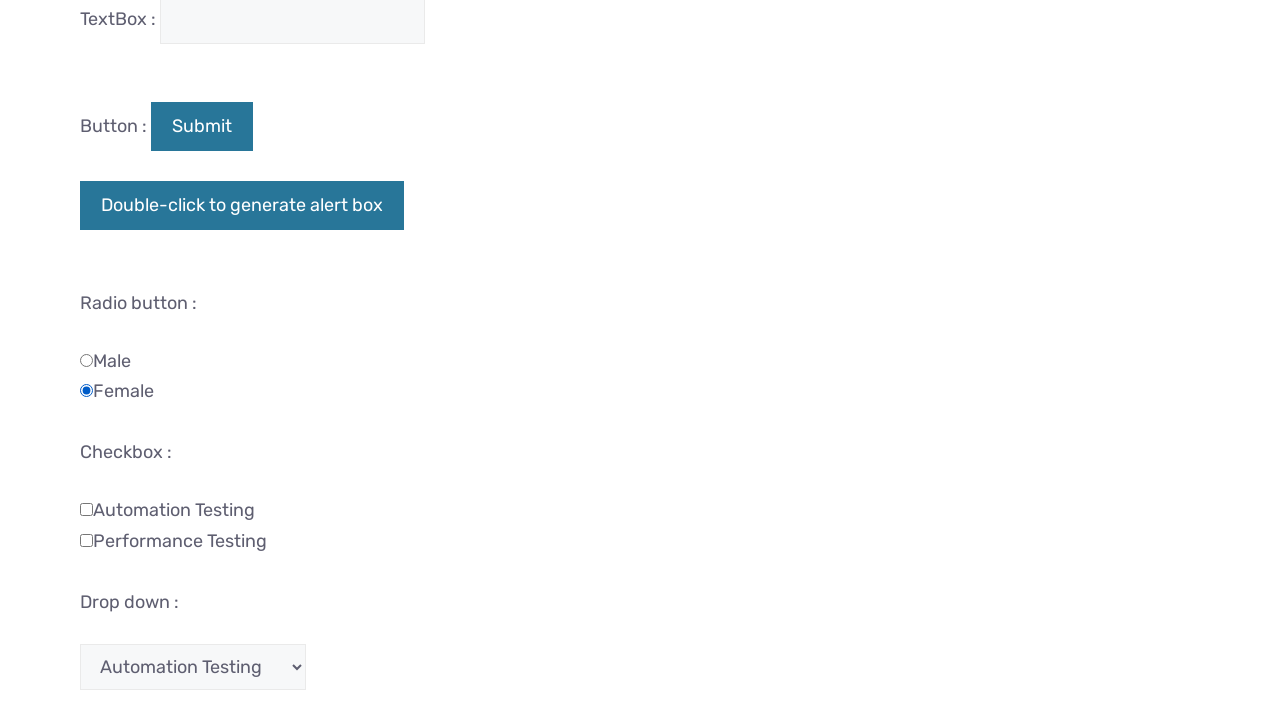